Navigates to a shifting content example page and interacts with menu elements by clicking through links

Starting URL: https://the-internet.herokuapp.com/

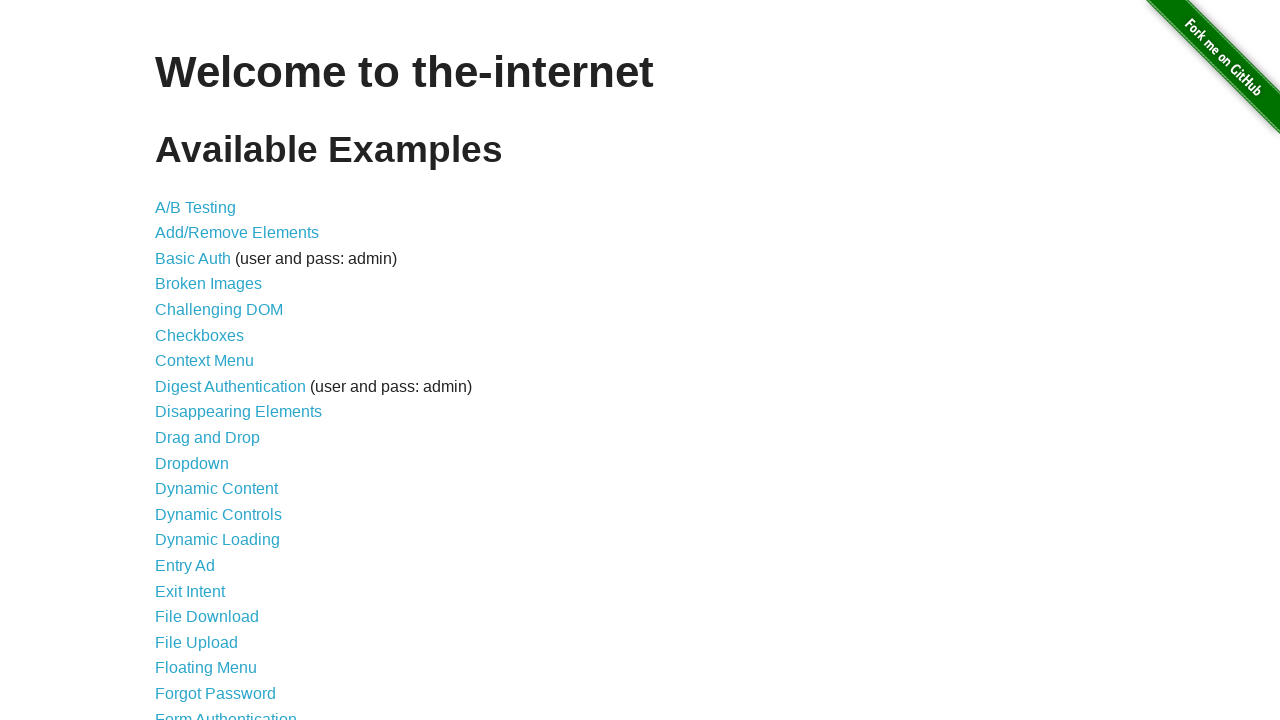

Clicked on 'Shifting Content' link at (212, 523) on text=Shifting Content
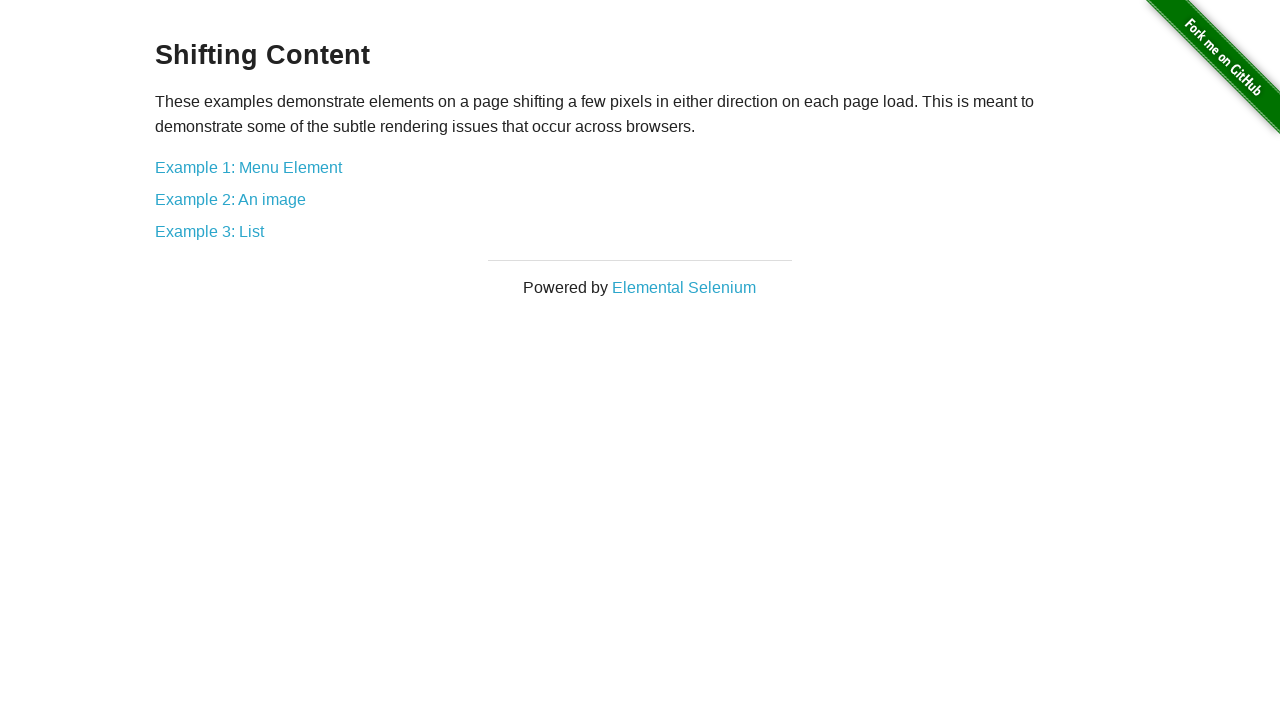

Clicked on 'Example 1: Menu Element' link at (248, 167) on text=Example 1: Menu Element
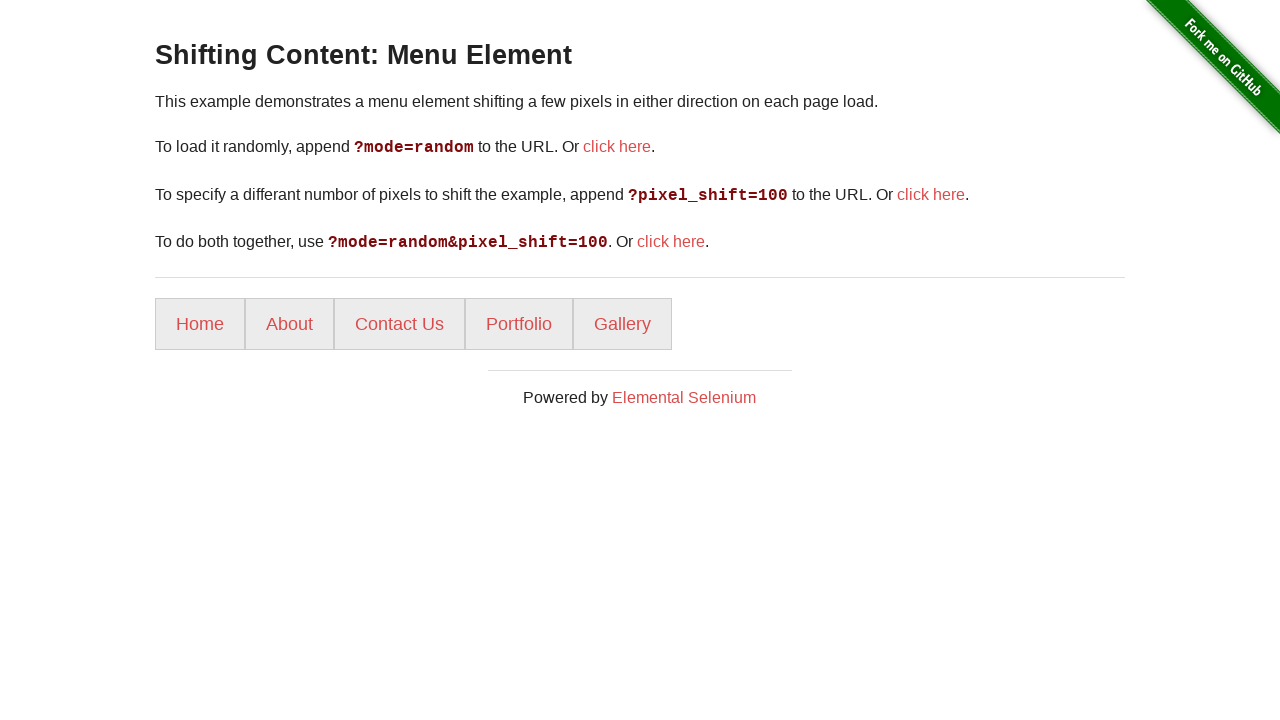

Menu items loaded and selector 'li' is present
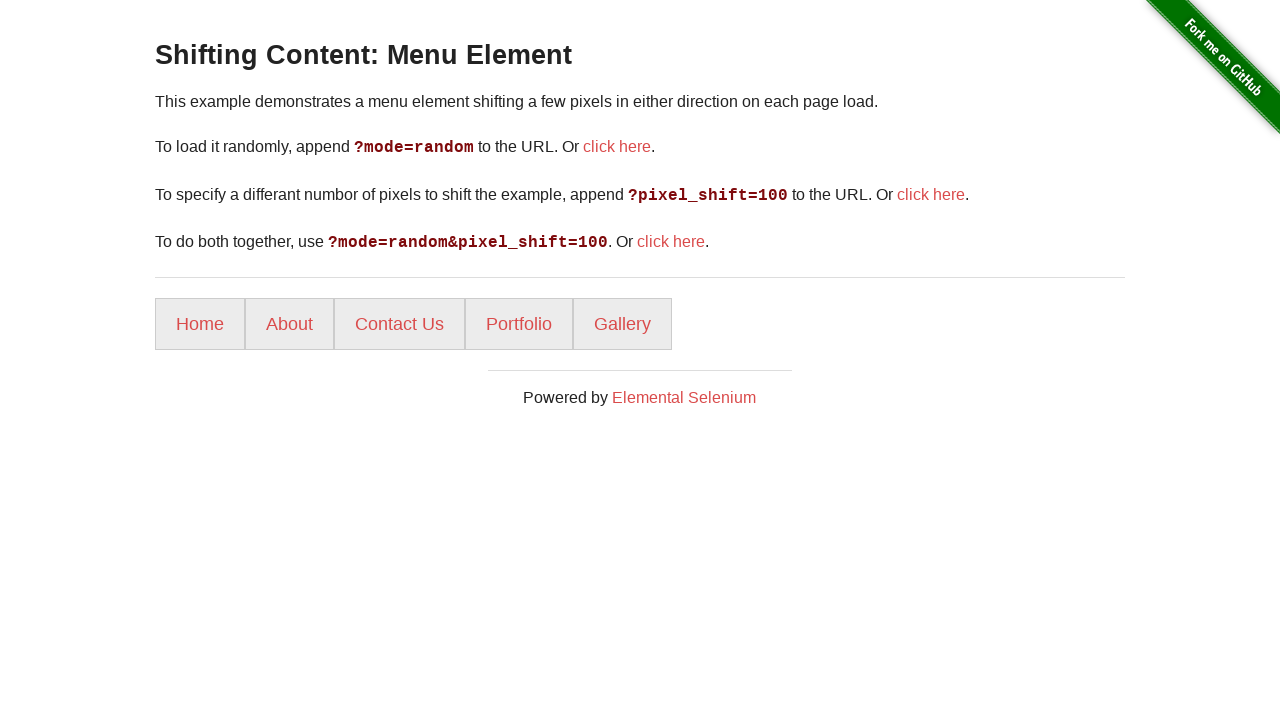

Retrieved all menu item elements
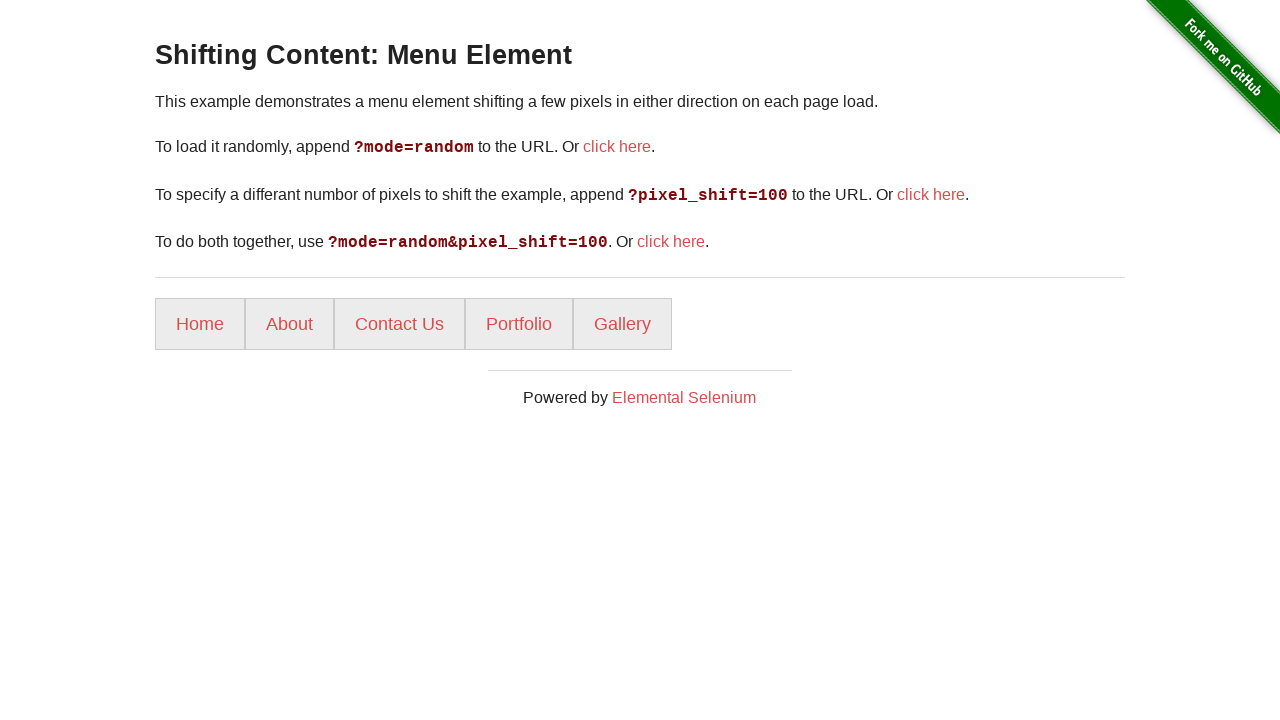

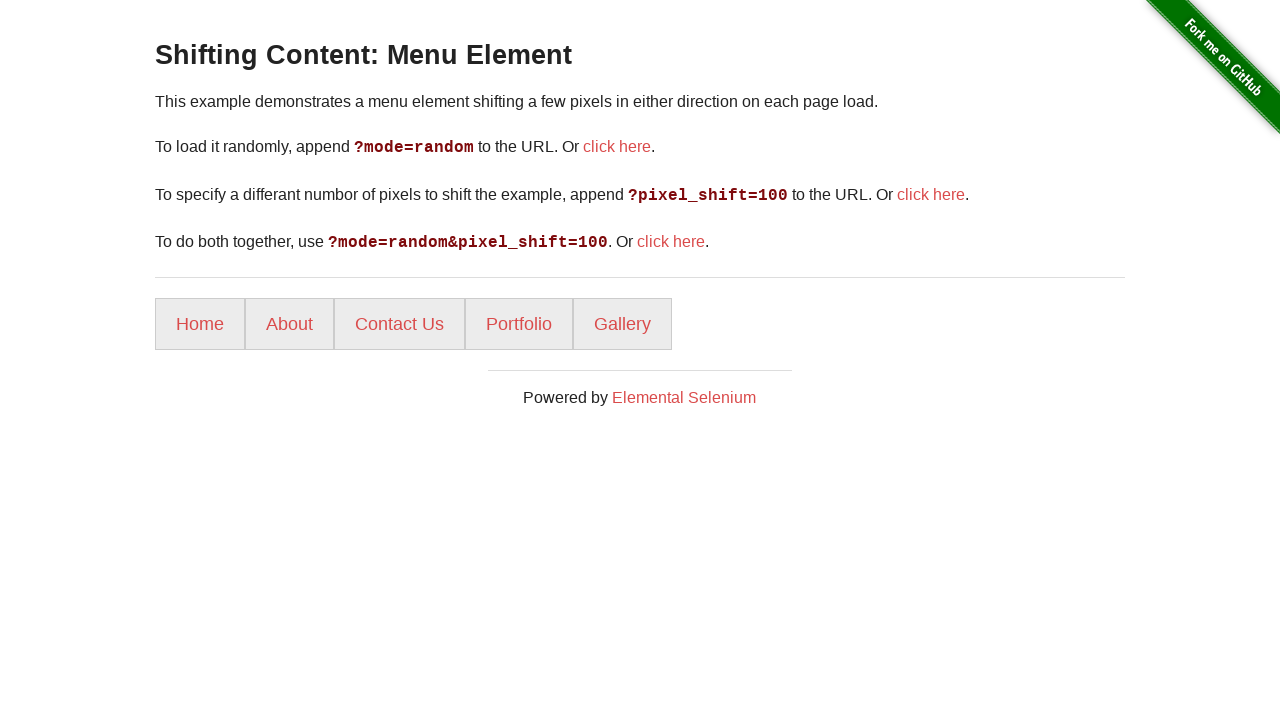